Tests dropdown selection functionality by selecting options from single and multi-select dropdowns

Starting URL: https://demoqa.com/select-menu

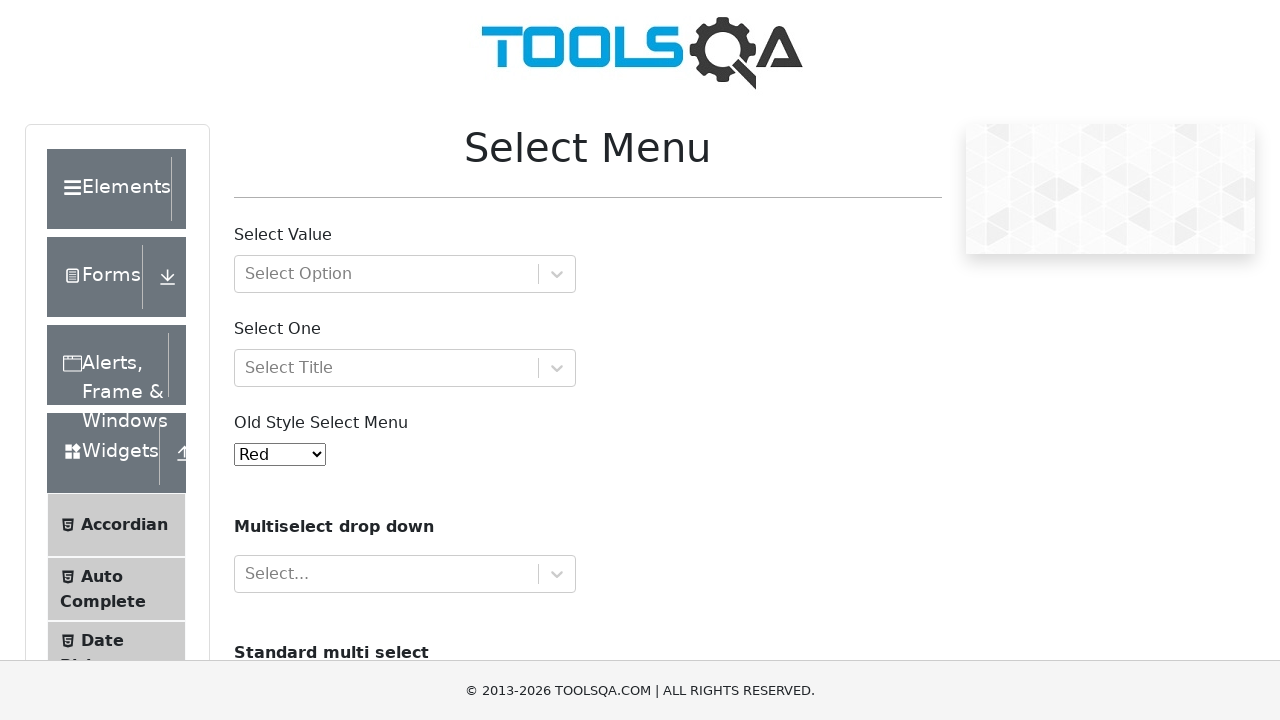

Selected option '1' from old style select menu on #oldSelectMenu
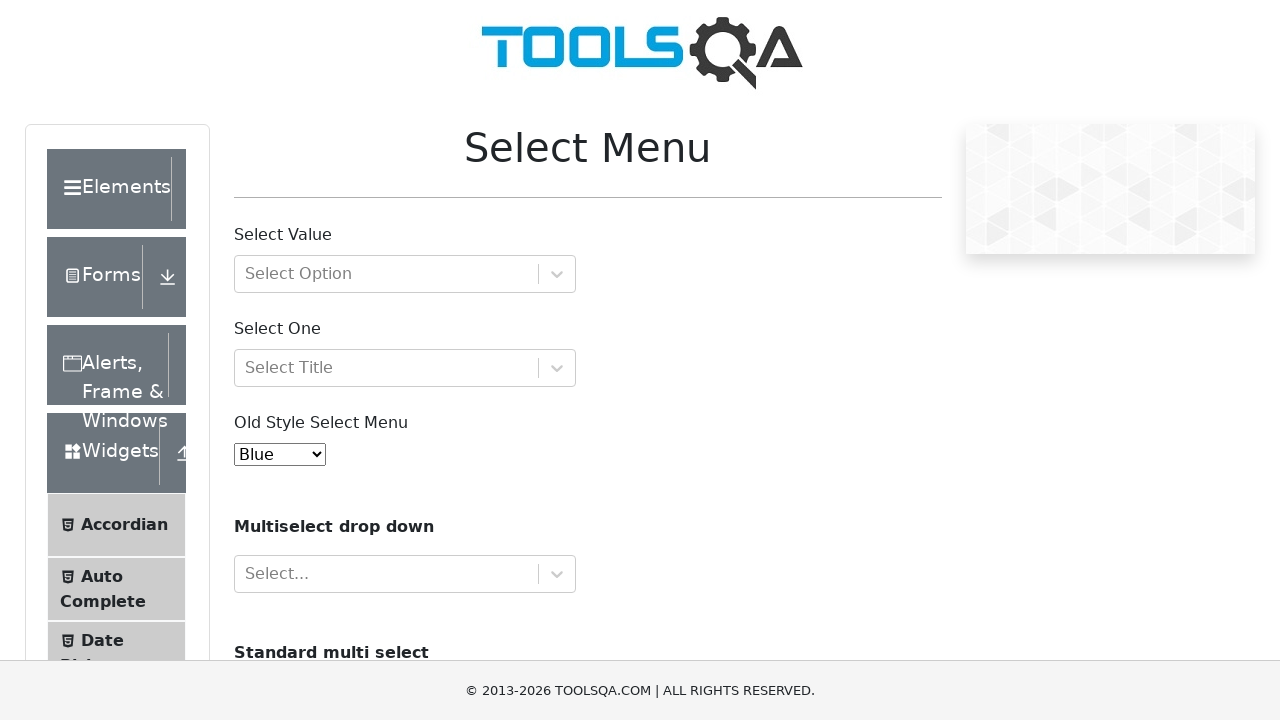

Located cars dropdown element
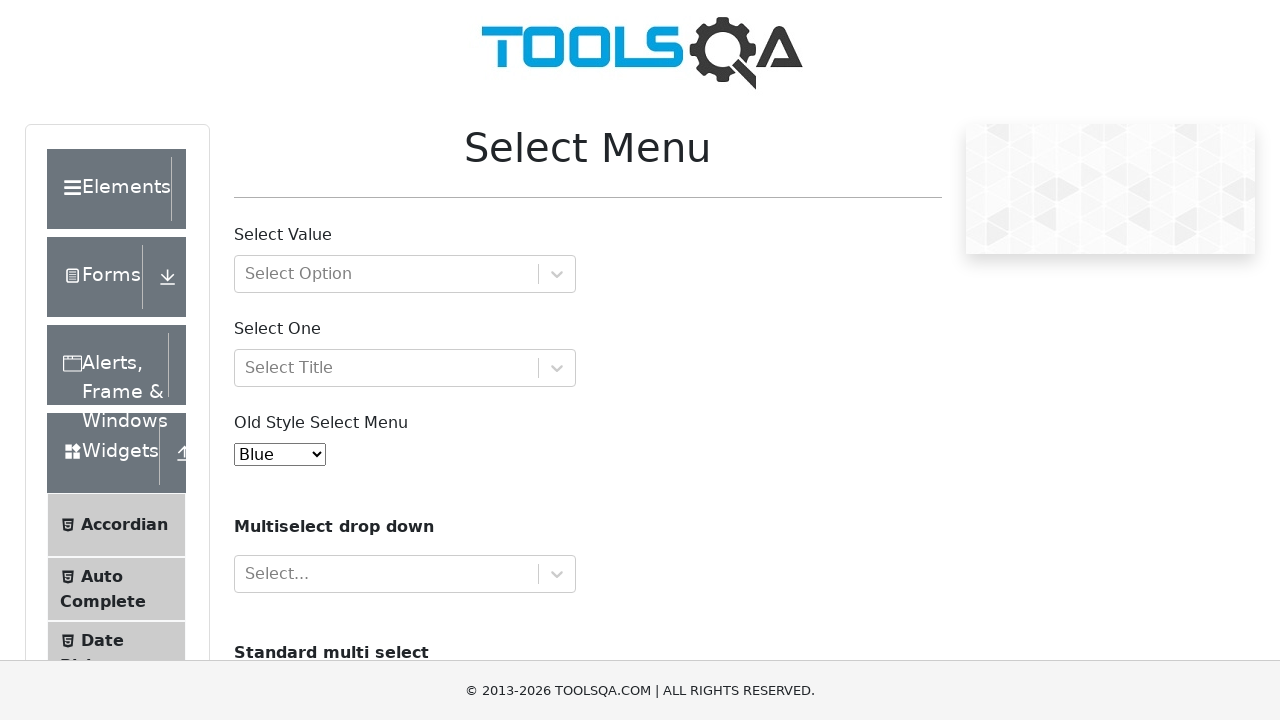

Selected multiple options 'volvo' and 'audi' from cars dropdown on #cars
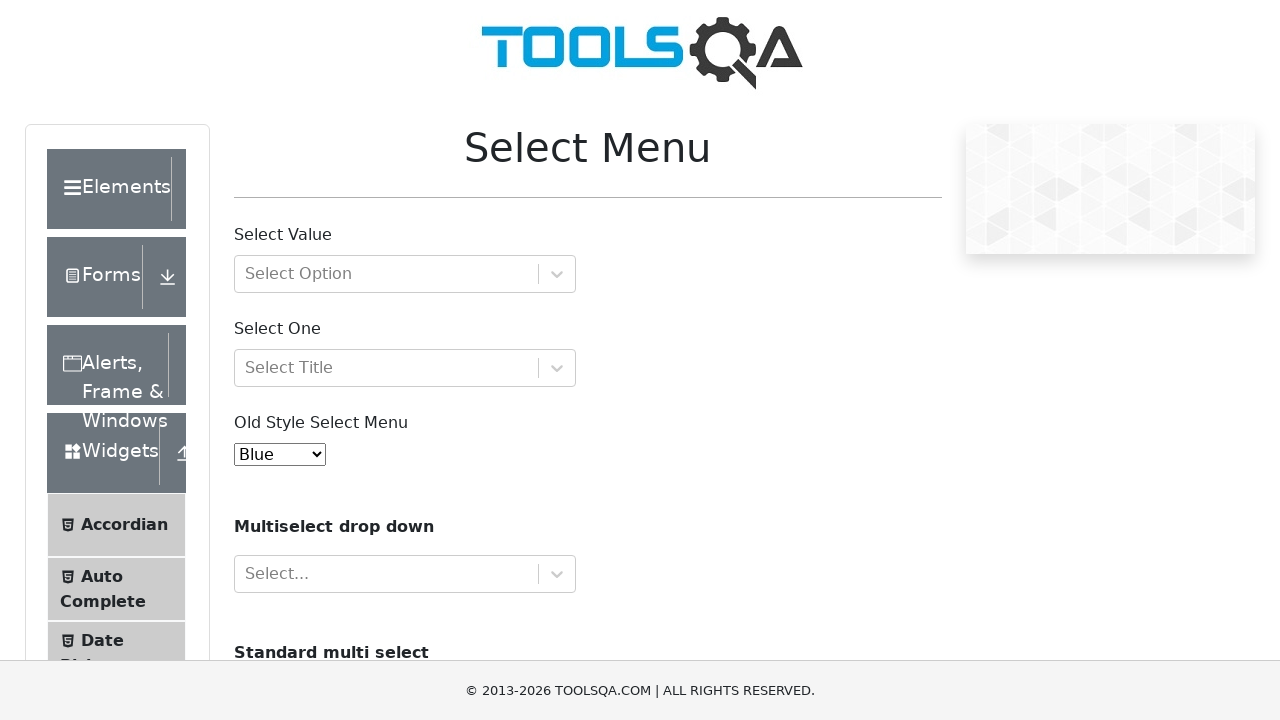

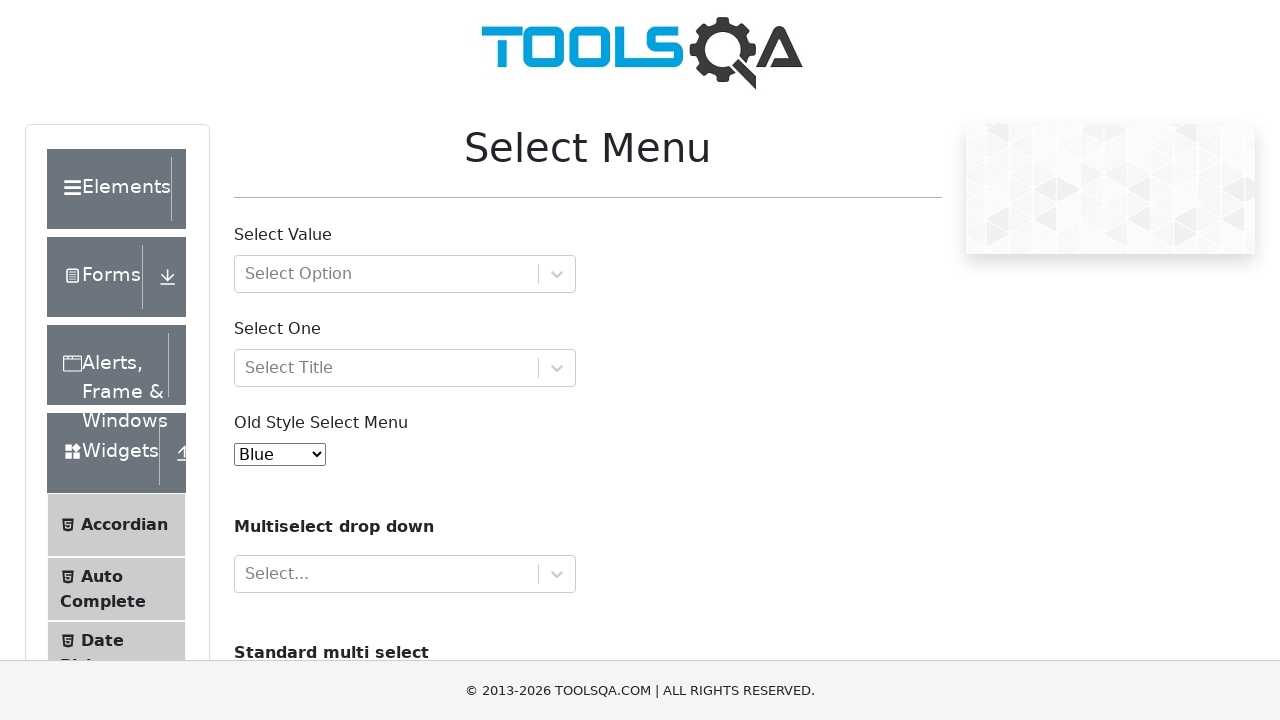